Tests contact form submission by navigating to contact page, filling mandatory fields (forename, email, message), submitting the form, and validating the success message.

Starting URL: http://jupiter.cloud.planittesting.com

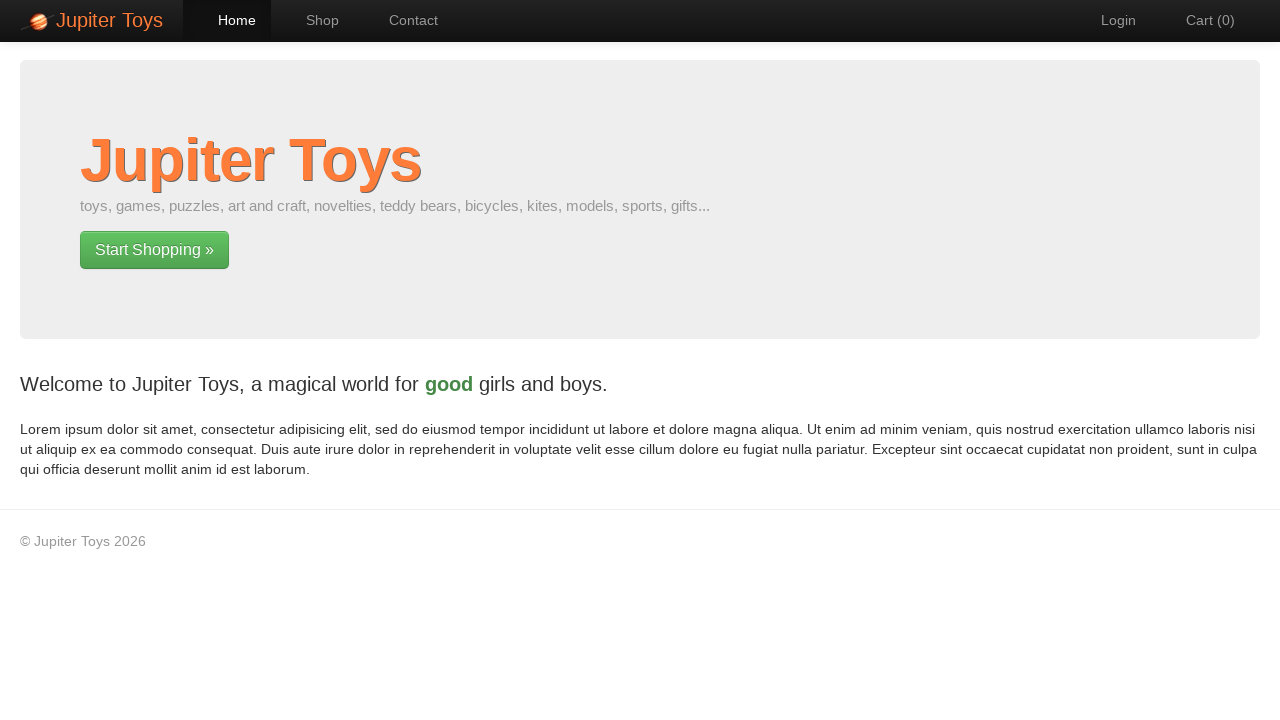

Clicked contact page link at (404, 20) on a[href='#/contact']
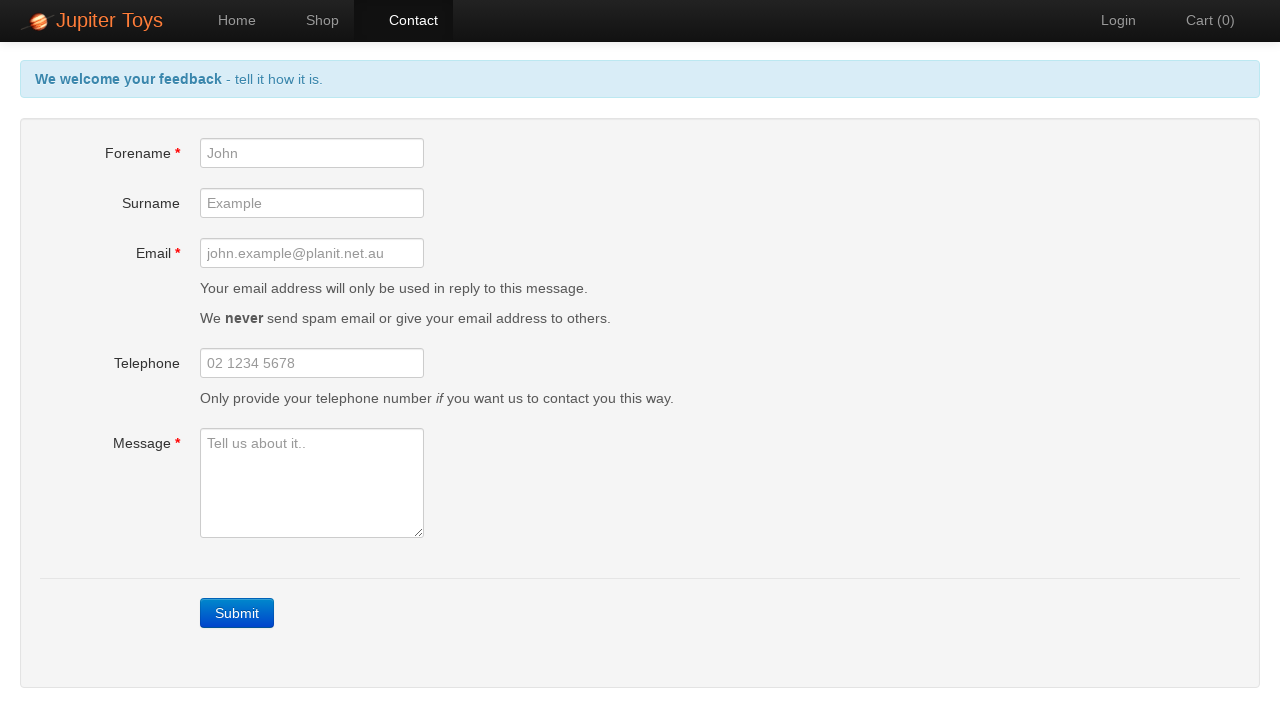

Contact form loaded and forename field is visible
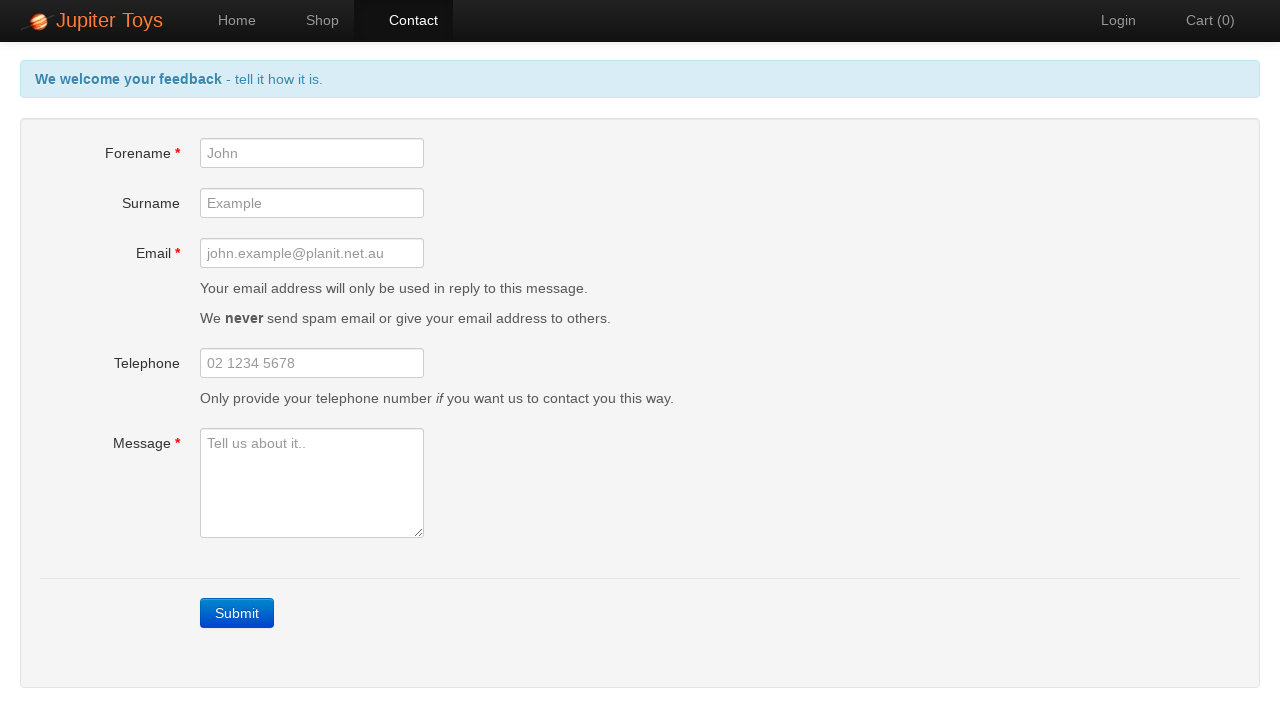

Filled forename field with 'John' on #forename
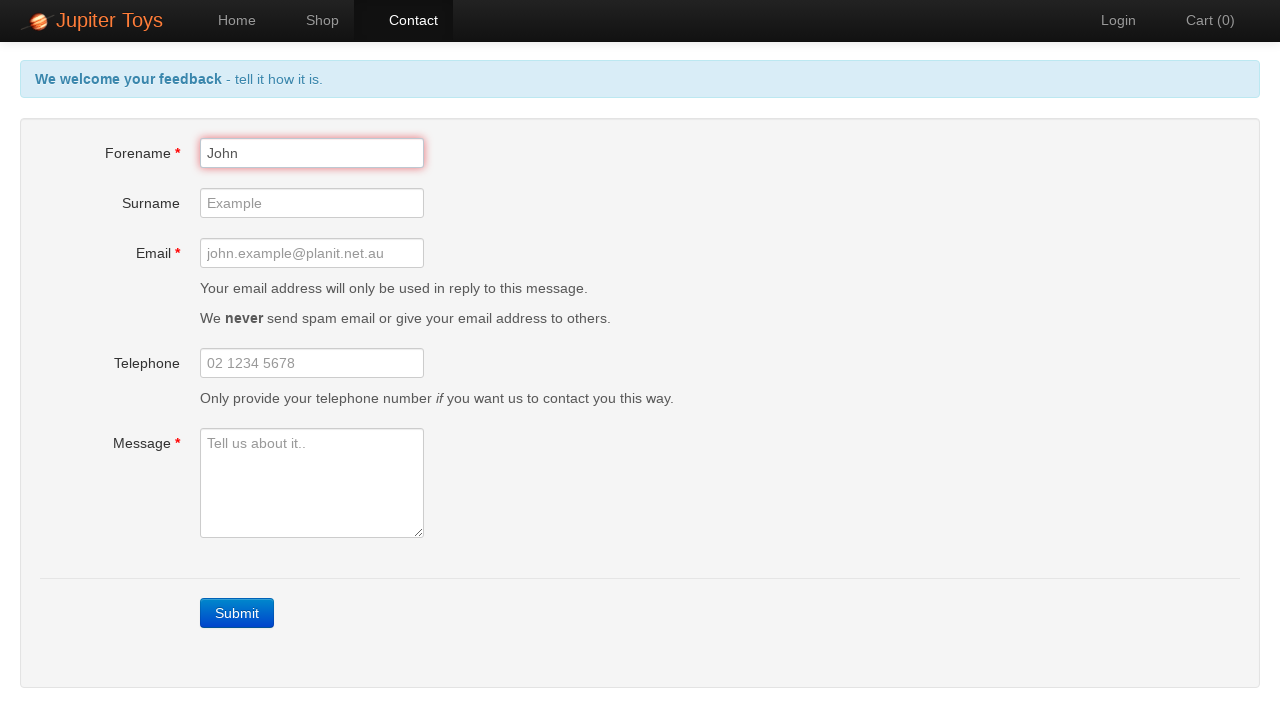

Filled email field with 'john.smith@example.com' on #email
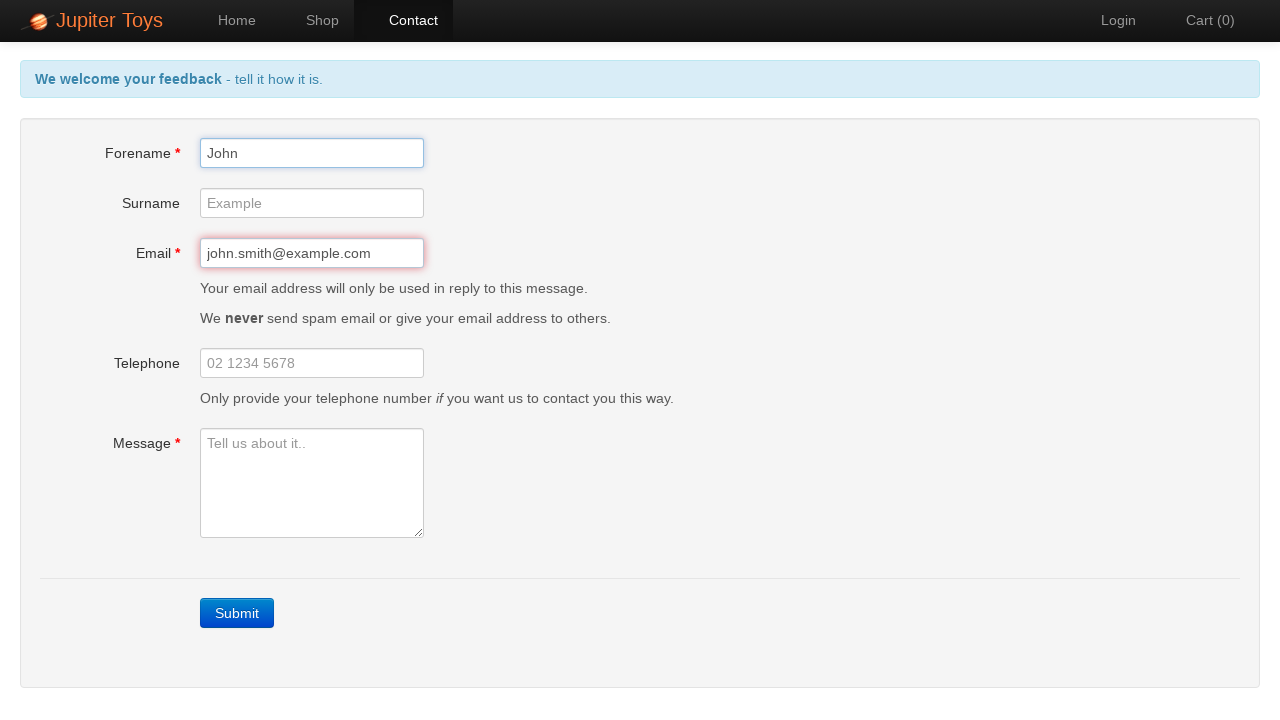

Filled message field with test message on #message
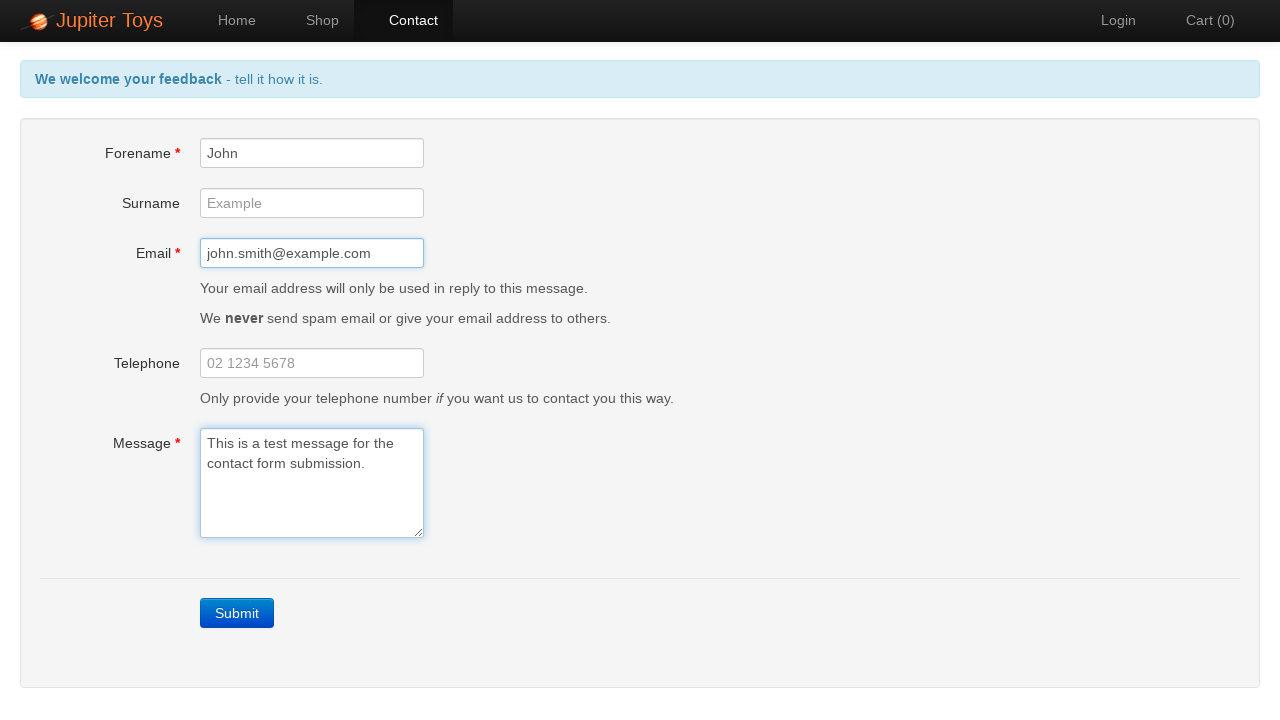

Clicked contact form submit button at (237, 613) on a.btn-contact
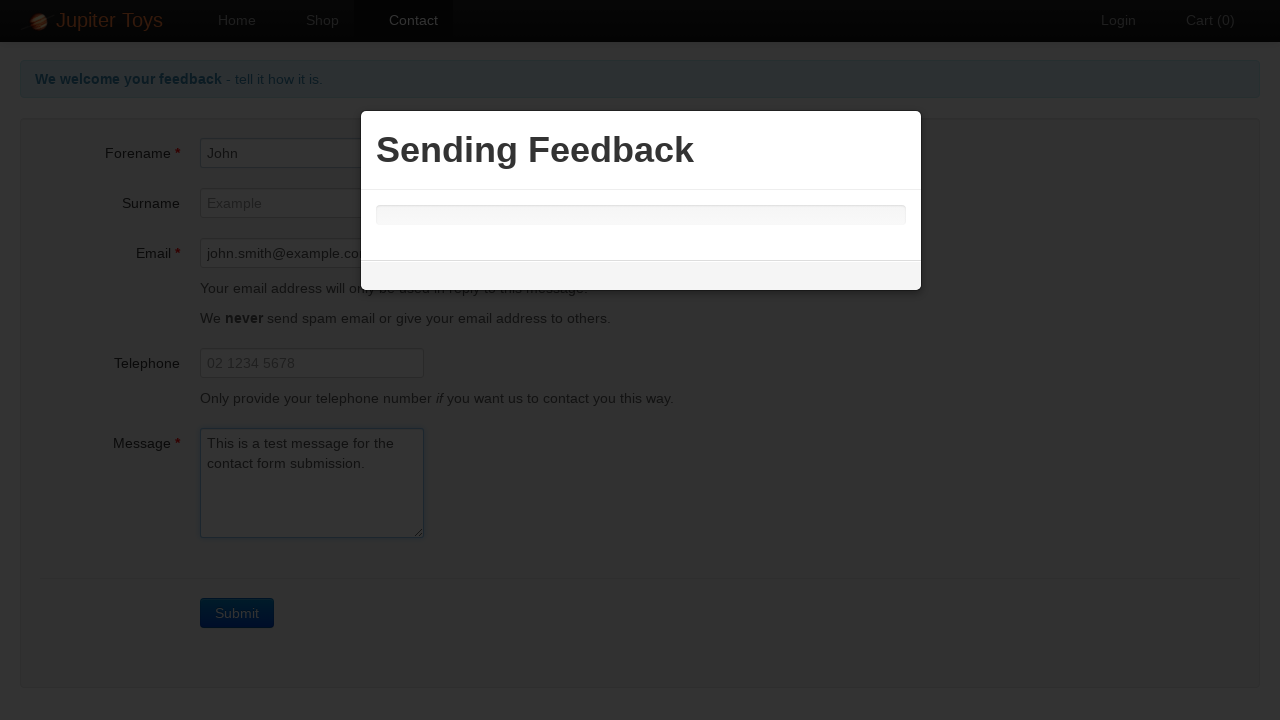

Success message appeared - form submission validated
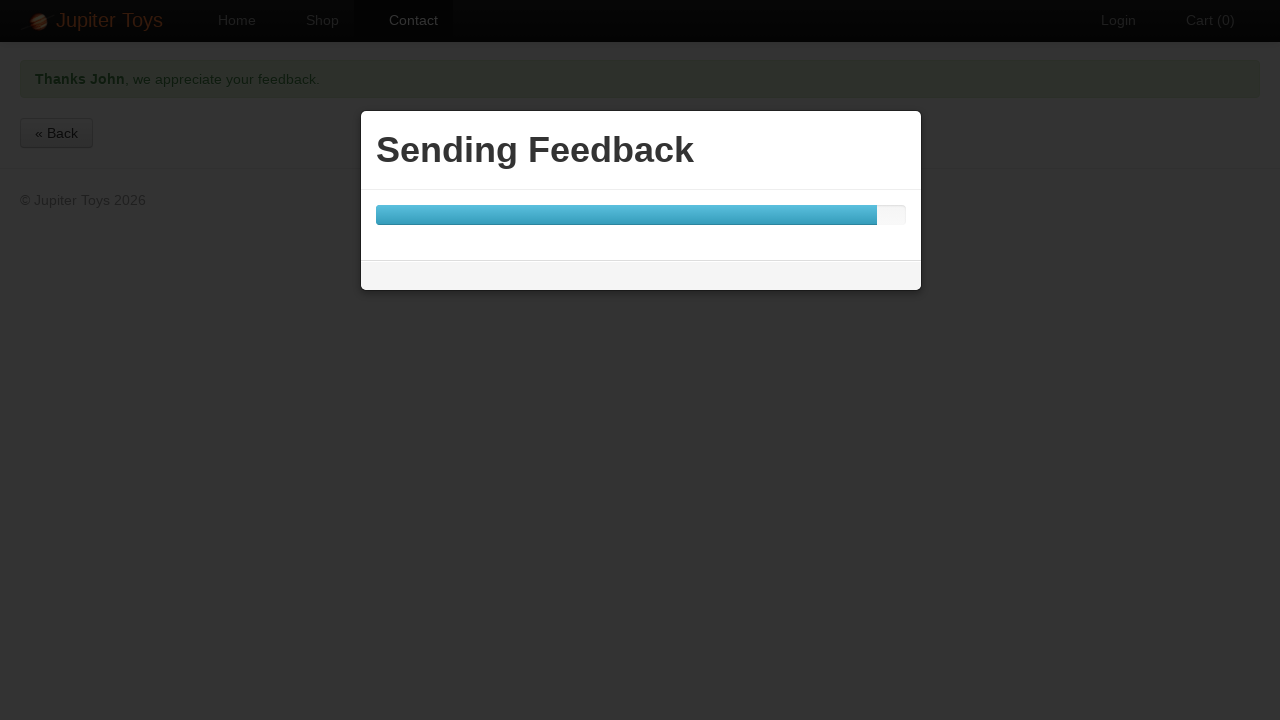

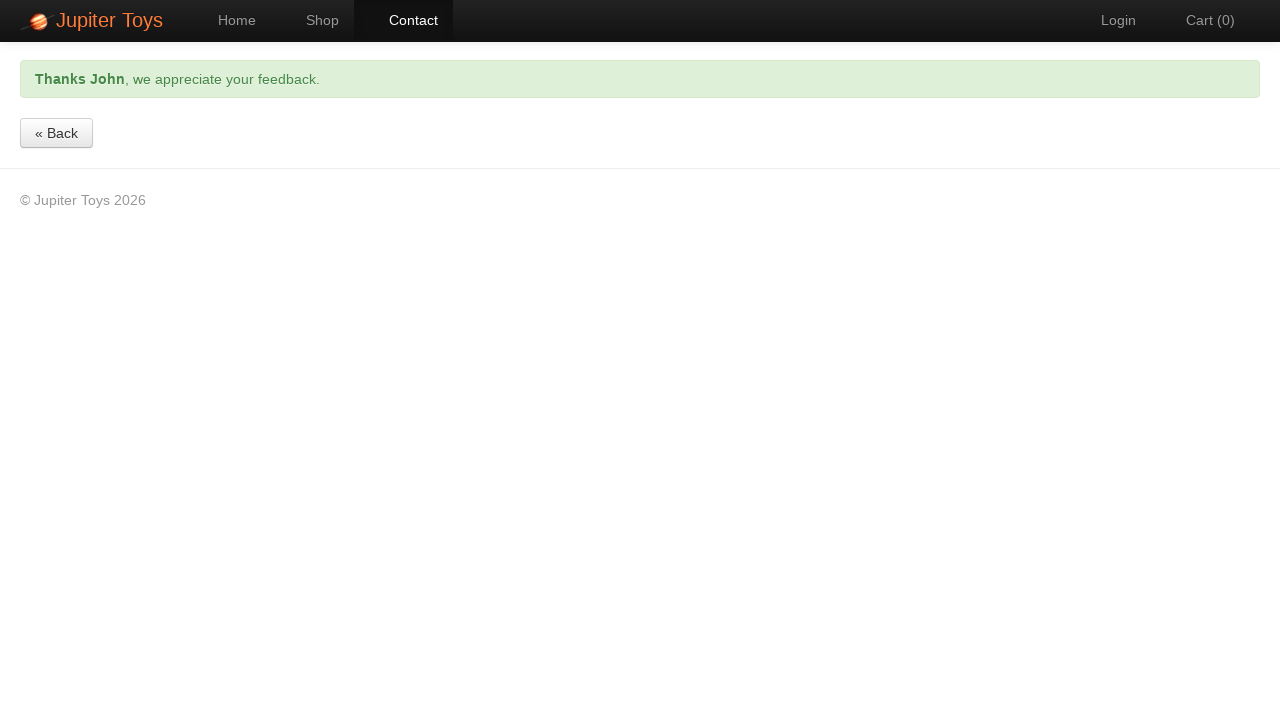